Tests checkbox functionality by checking and unchecking a Pizza checkbox

Starting URL: https://thefreerangetester.github.io/sandbox-automation-testing/

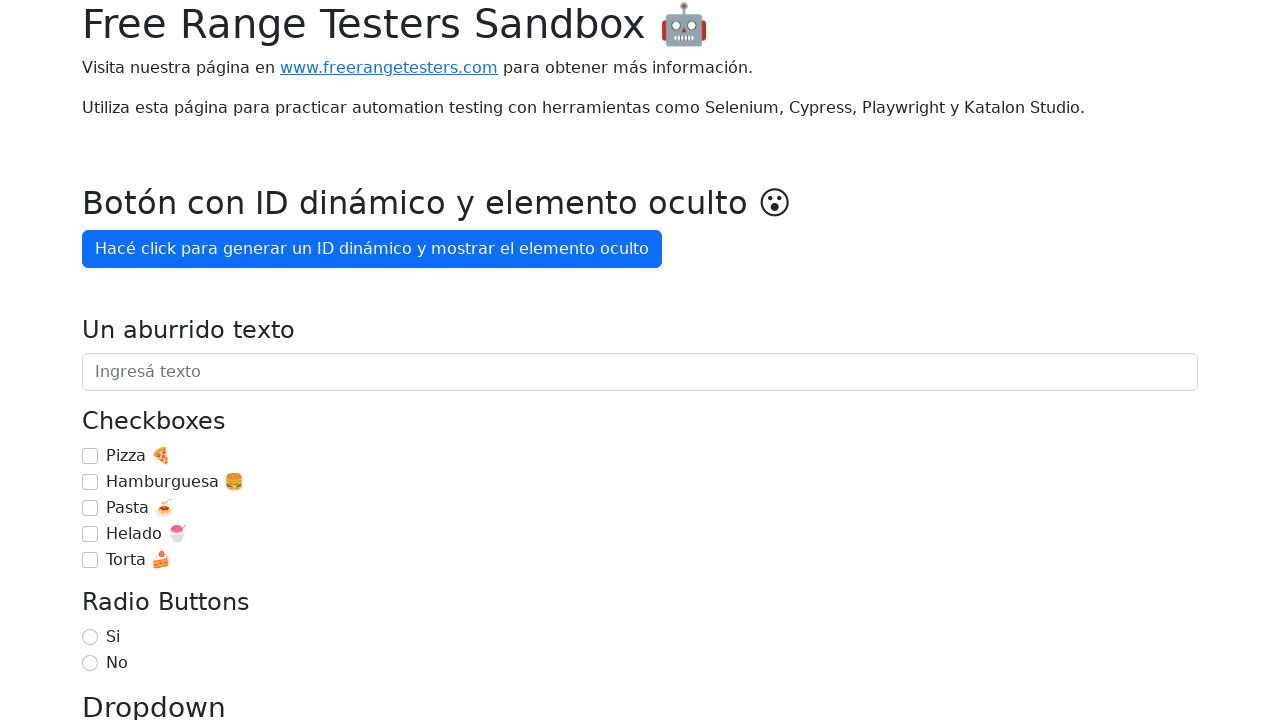

Navigated to sandbox automation testing page
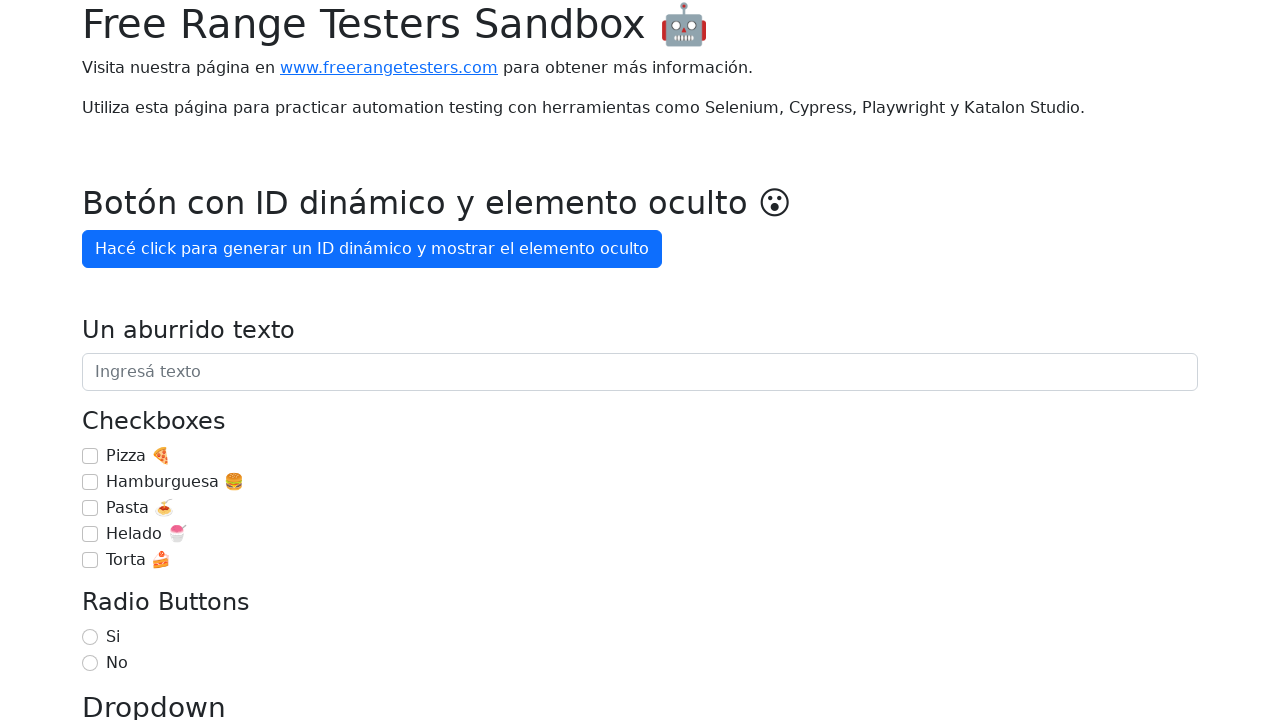

Checked the Pizza checkbox at (90, 456) on internal:label="Pizza \ud83c\udf55"i
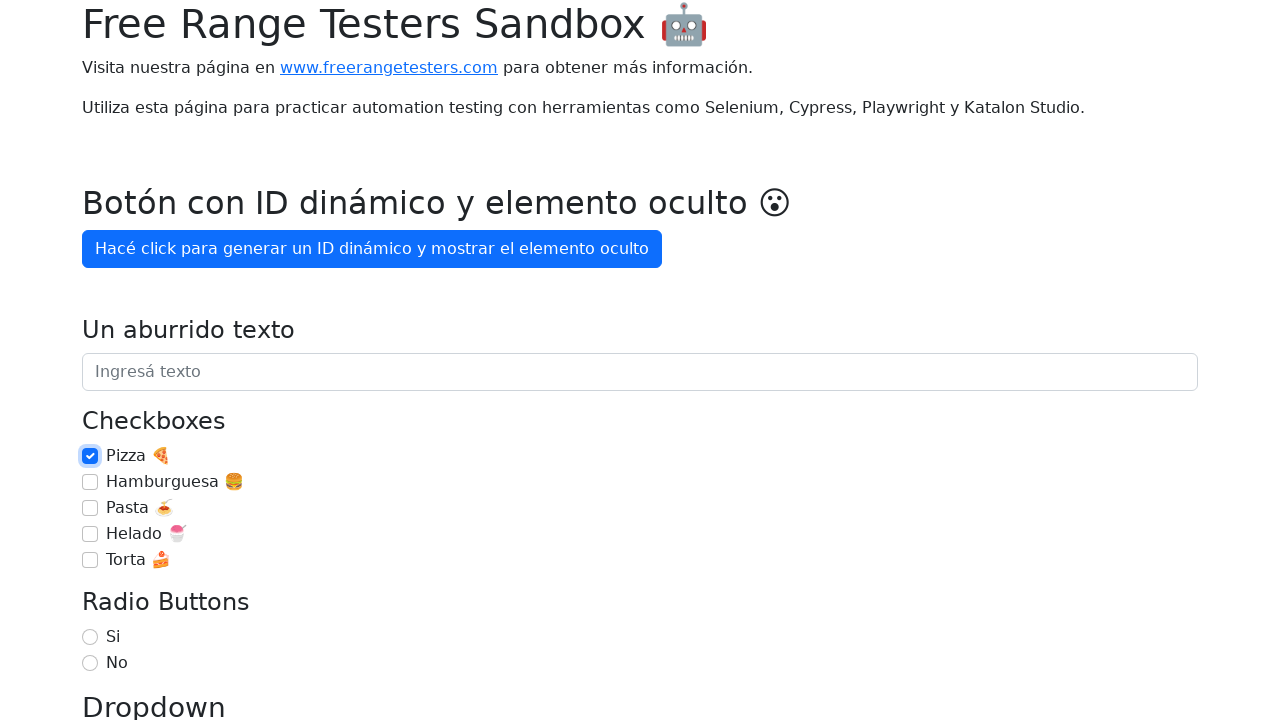

Unchecked the Pizza checkbox at (90, 456) on internal:label="Pizza \ud83c\udf55"i
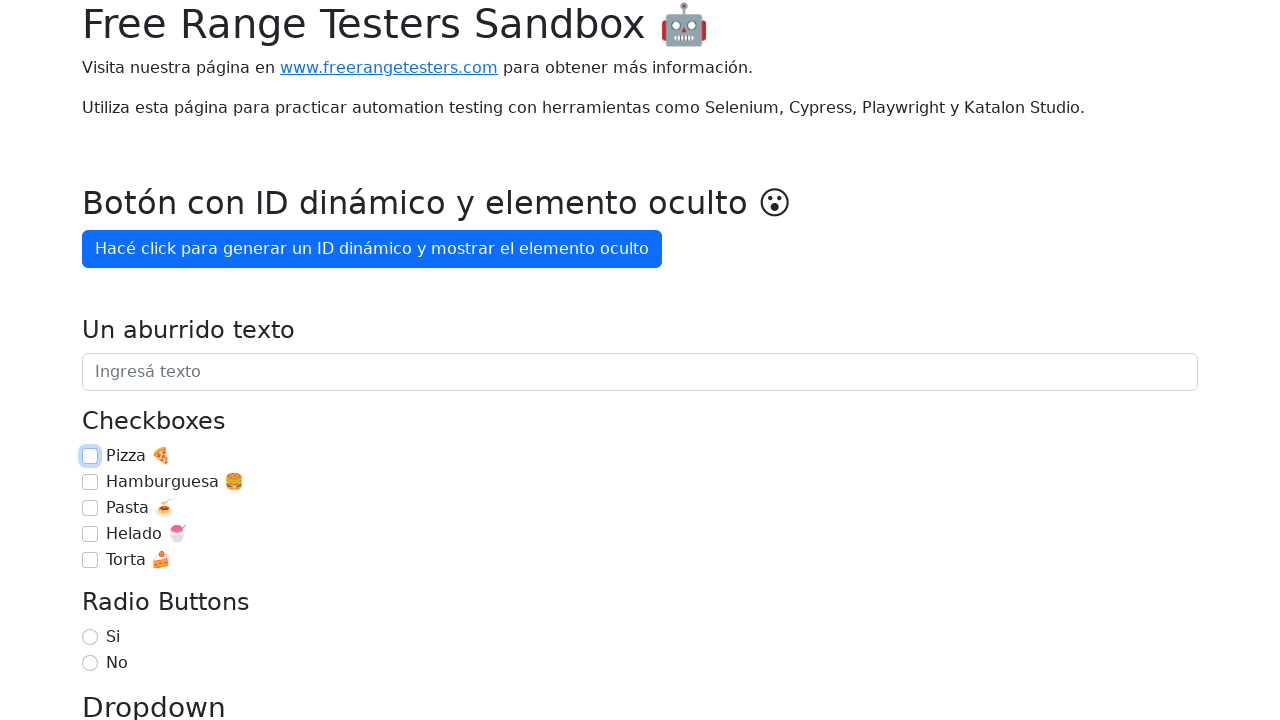

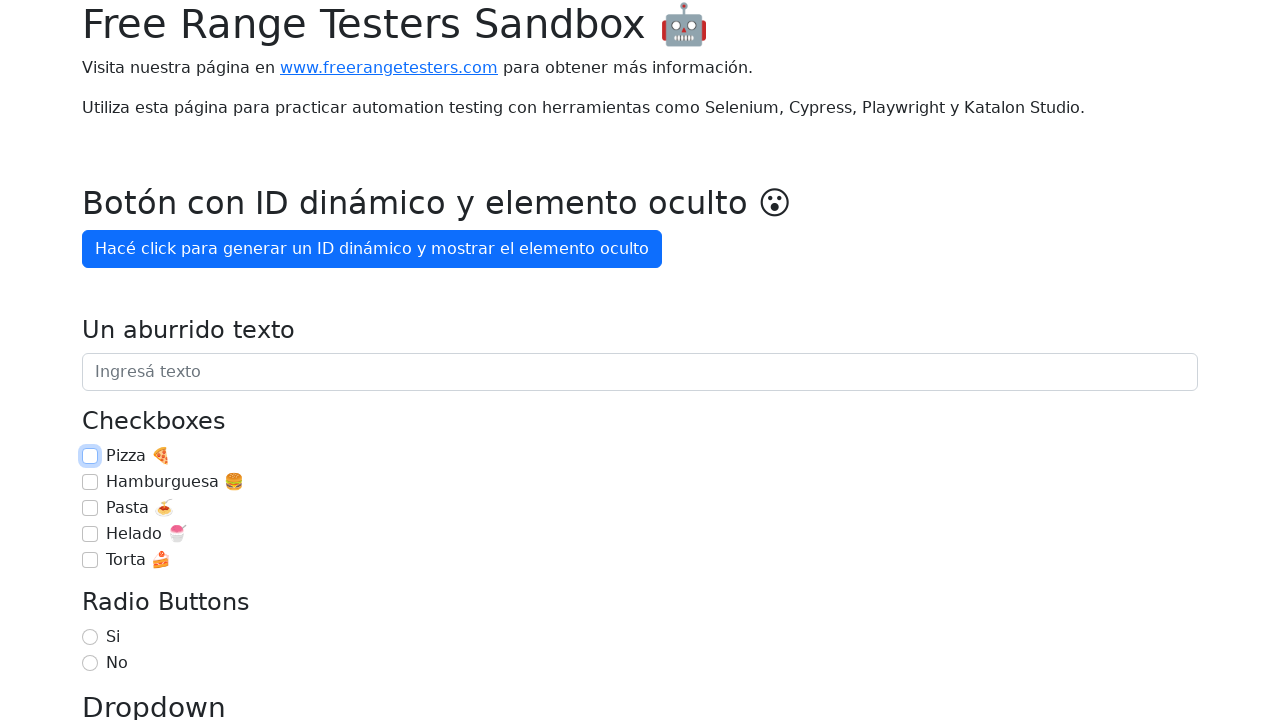